Tests the search functionality of a blog by clicking the search icon, entering a search term, and submitting the search

Starting URL: https://blogdoagi.com.br/

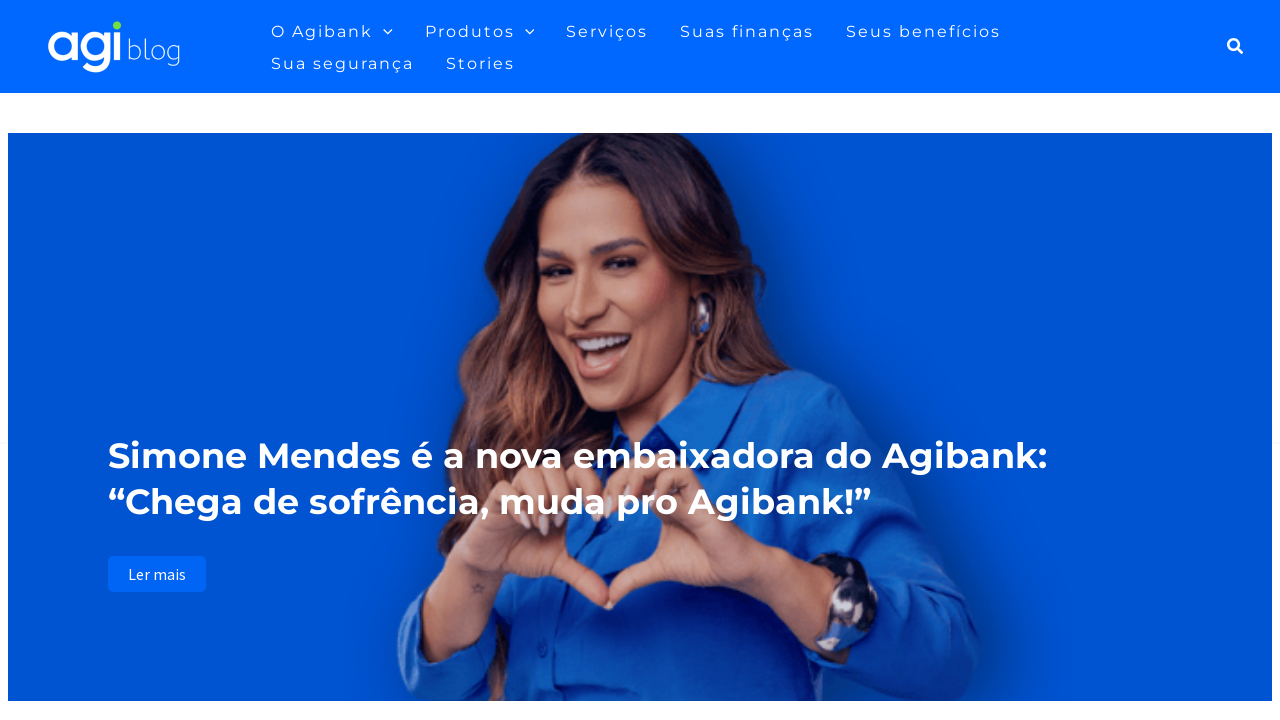

Clicked search icon to open search field at (1236, 46) on a.slide-search.astra-search-icon
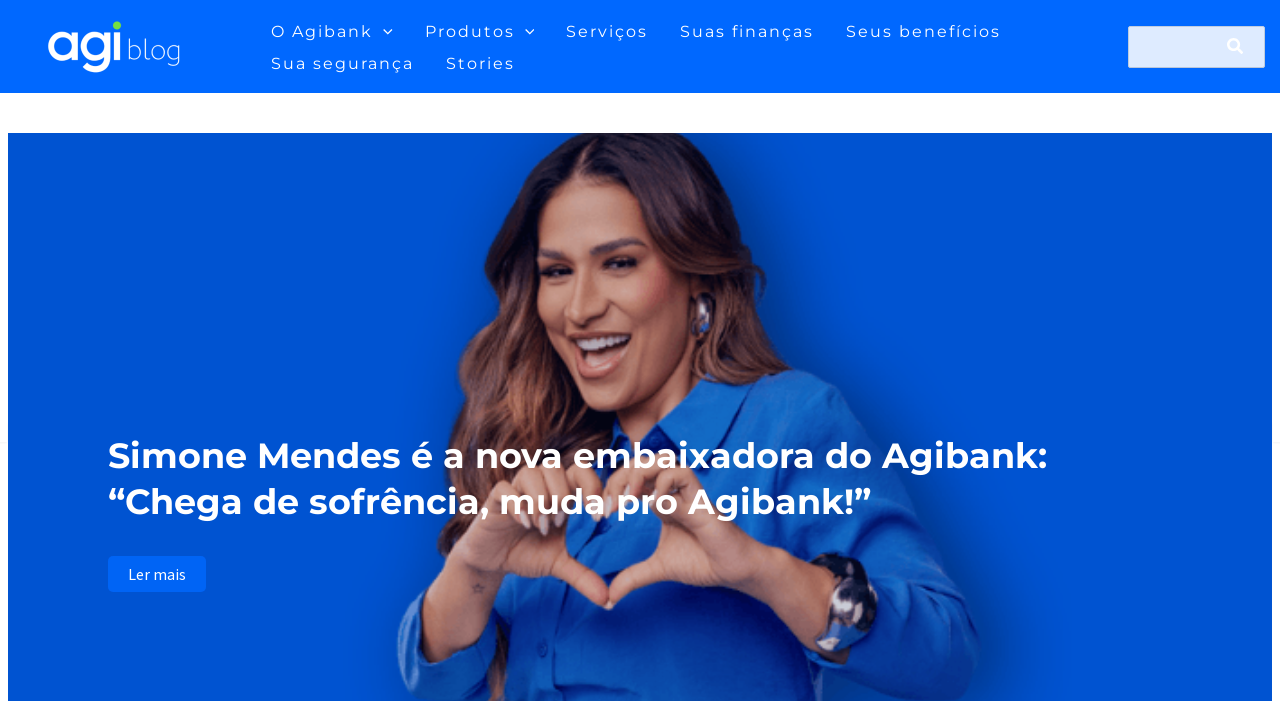

Entered 'carreira' in search field on #search-field
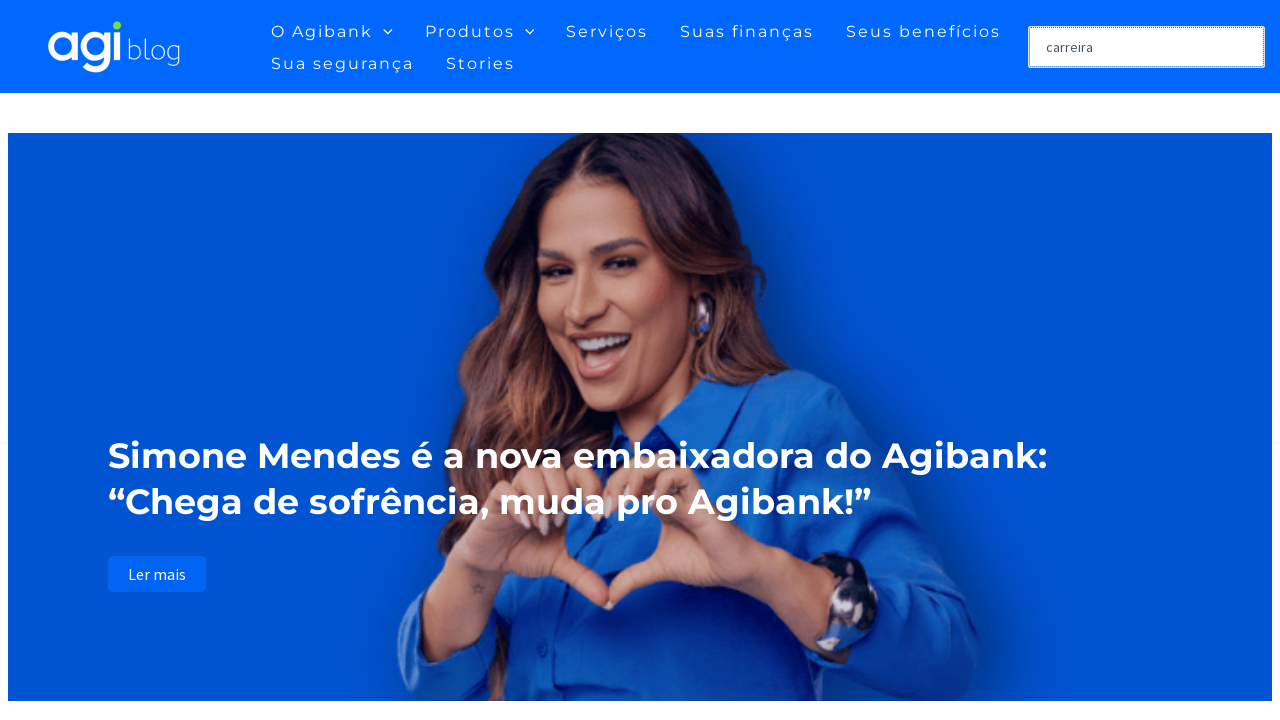

Pressed Enter to submit search on #search-field
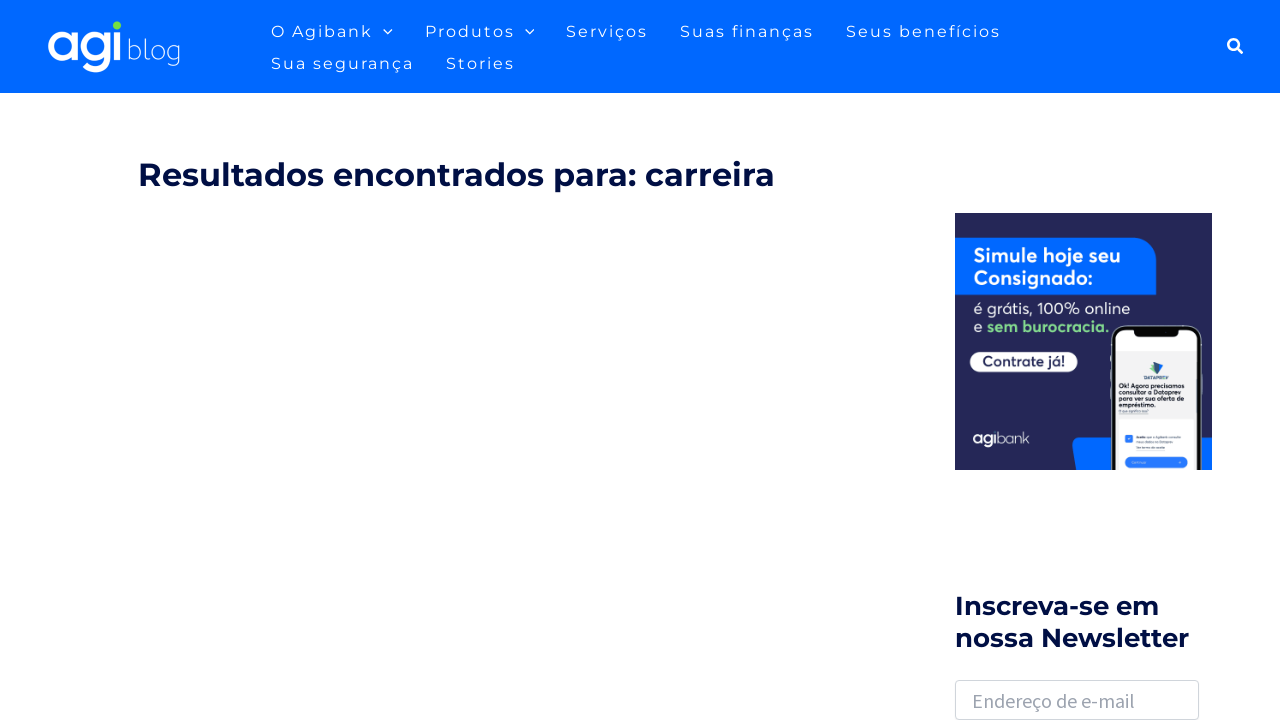

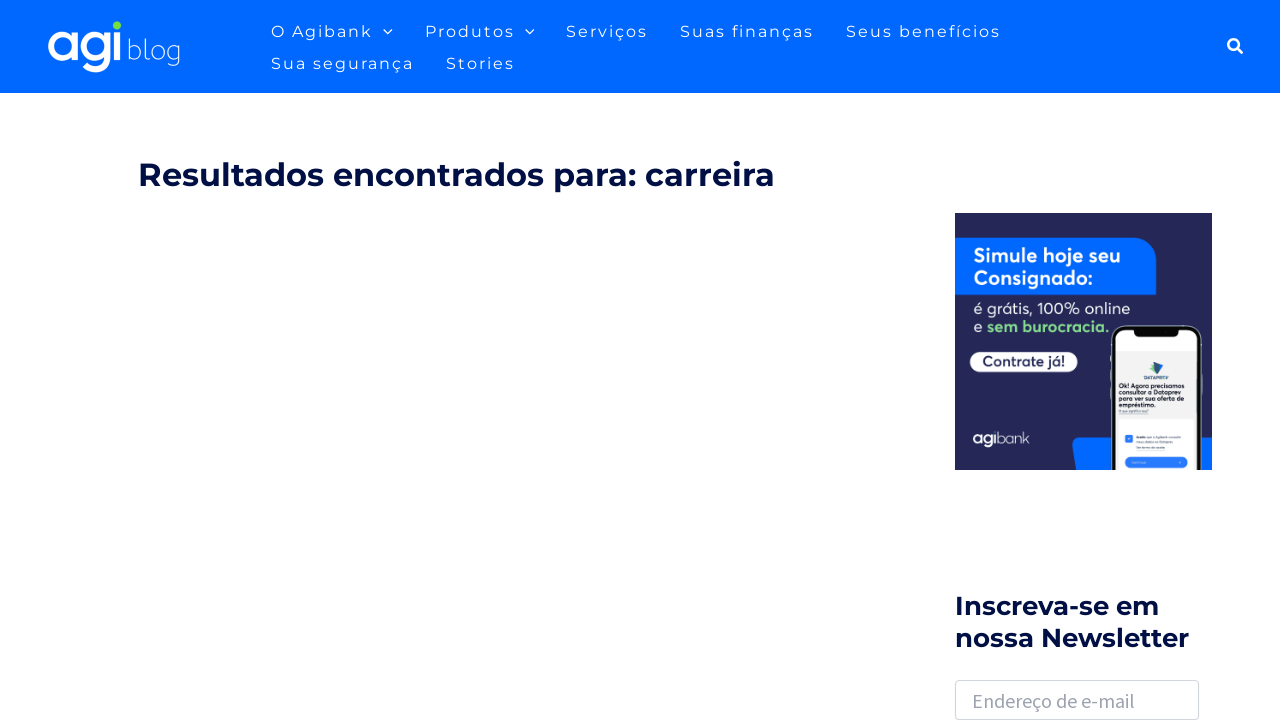